Tests entering text in a JavaScript prompt dialog by clicking a button, typing text into the prompt, accepting it, and verifying the entered text is displayed.

Starting URL: https://automationfc.github.io/basic-form/index.html

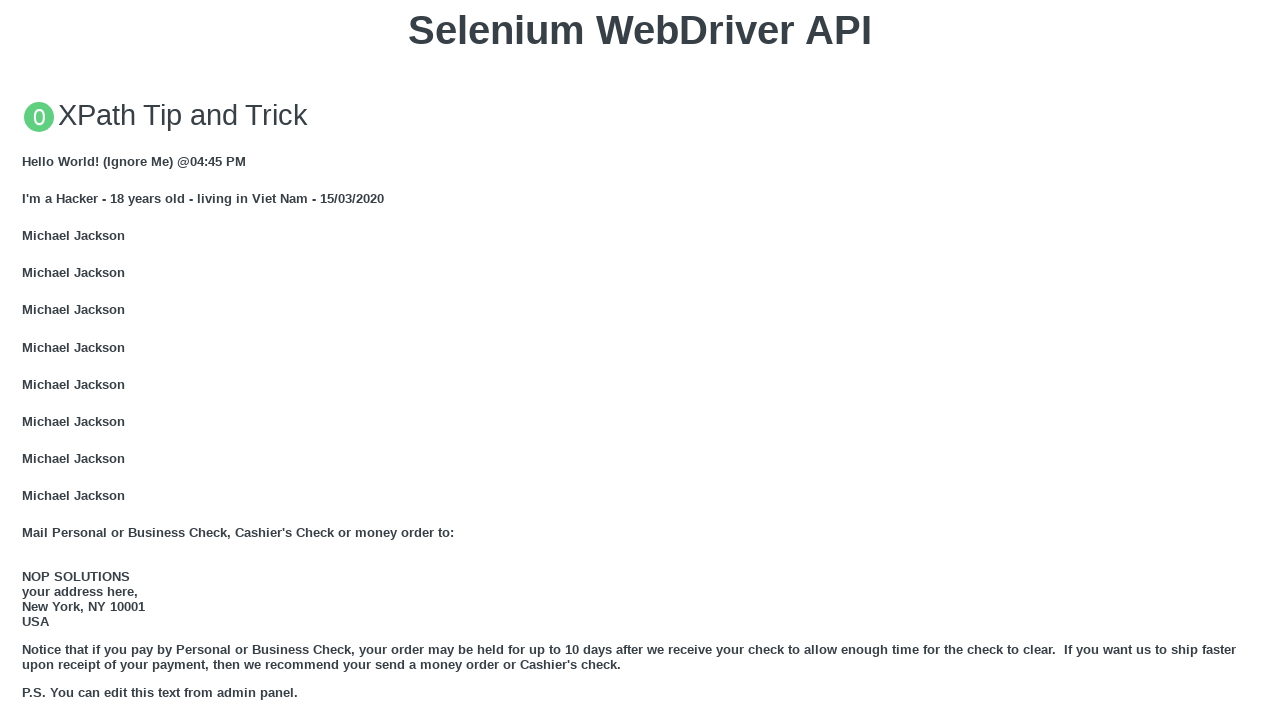

Set up dialog handler to accept prompt with text 'automation_test'
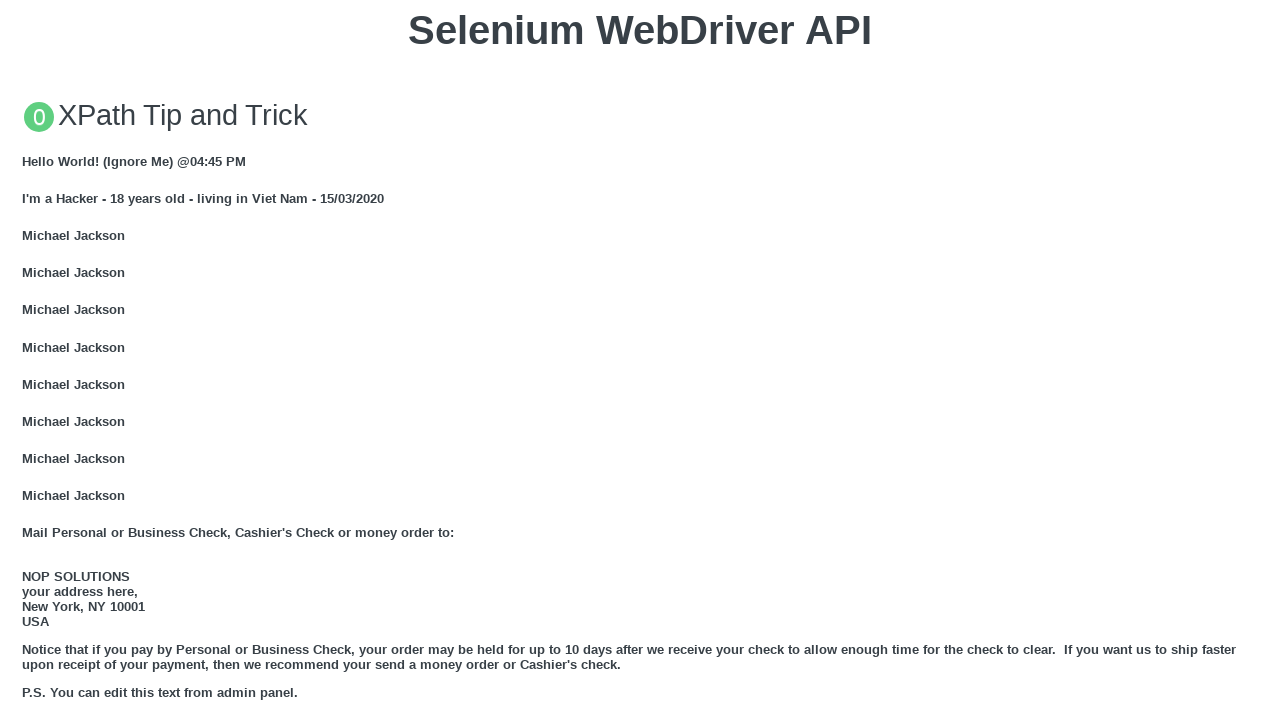

Clicked 'Click for JS Prompt' button to trigger JavaScript prompt dialog at (640, 360) on xpath=//button[text()='Click for JS Prompt']
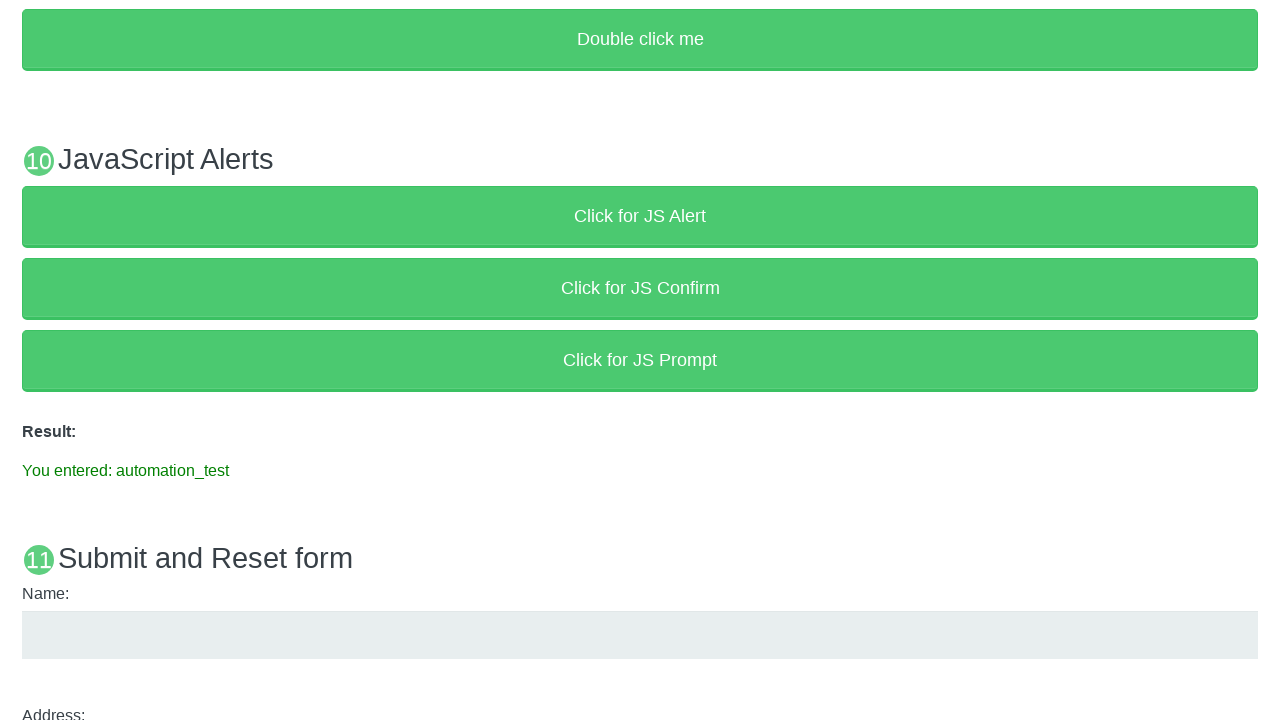

Waited for result paragraph element to appear
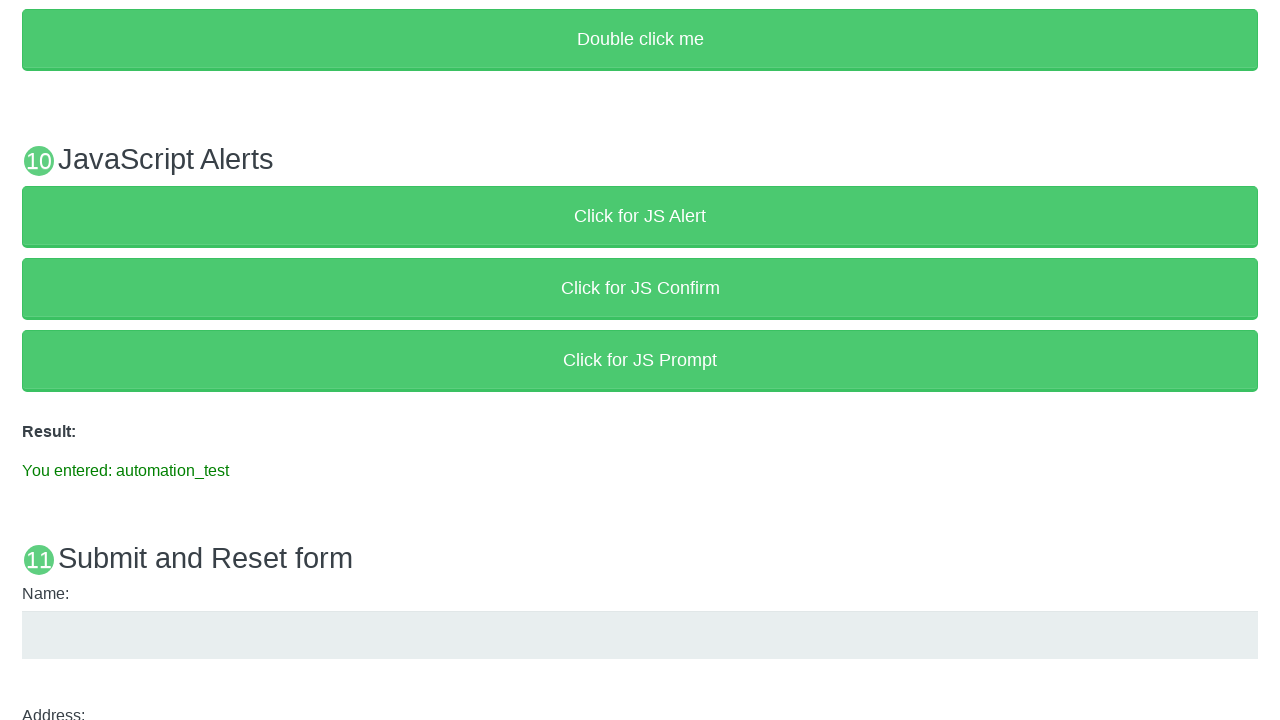

Verified result text displays 'You entered: automation_test'
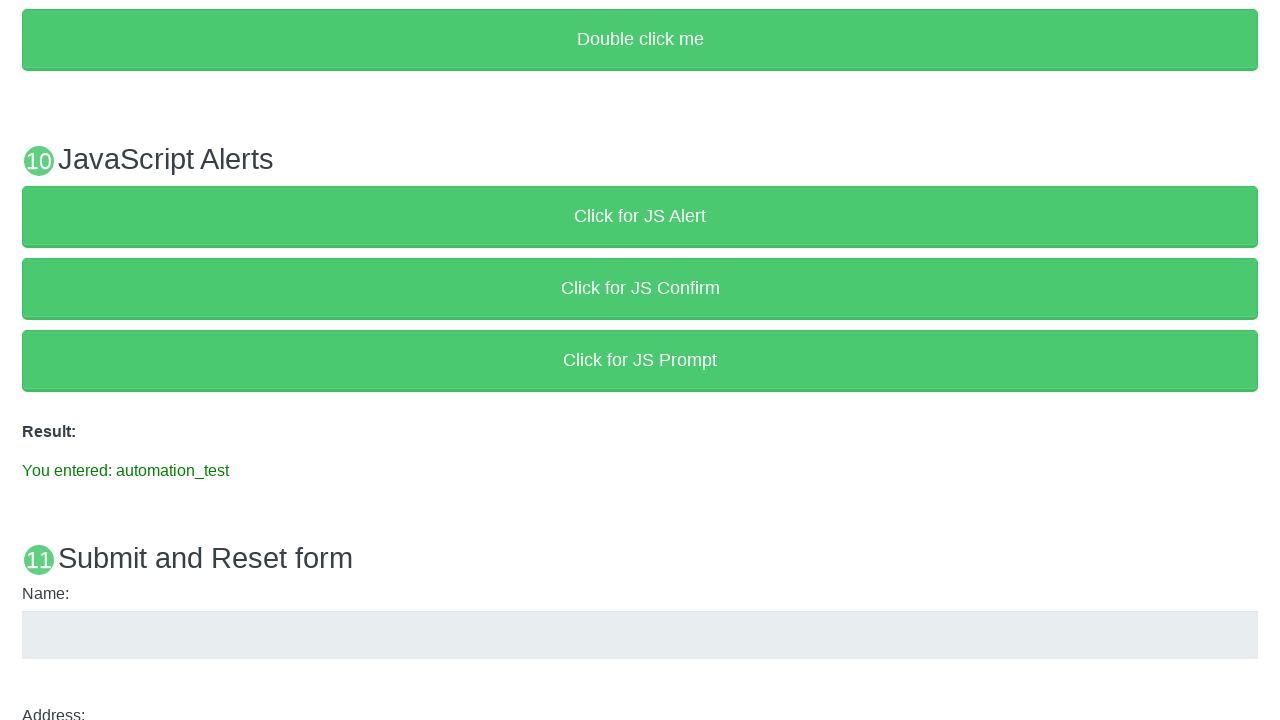

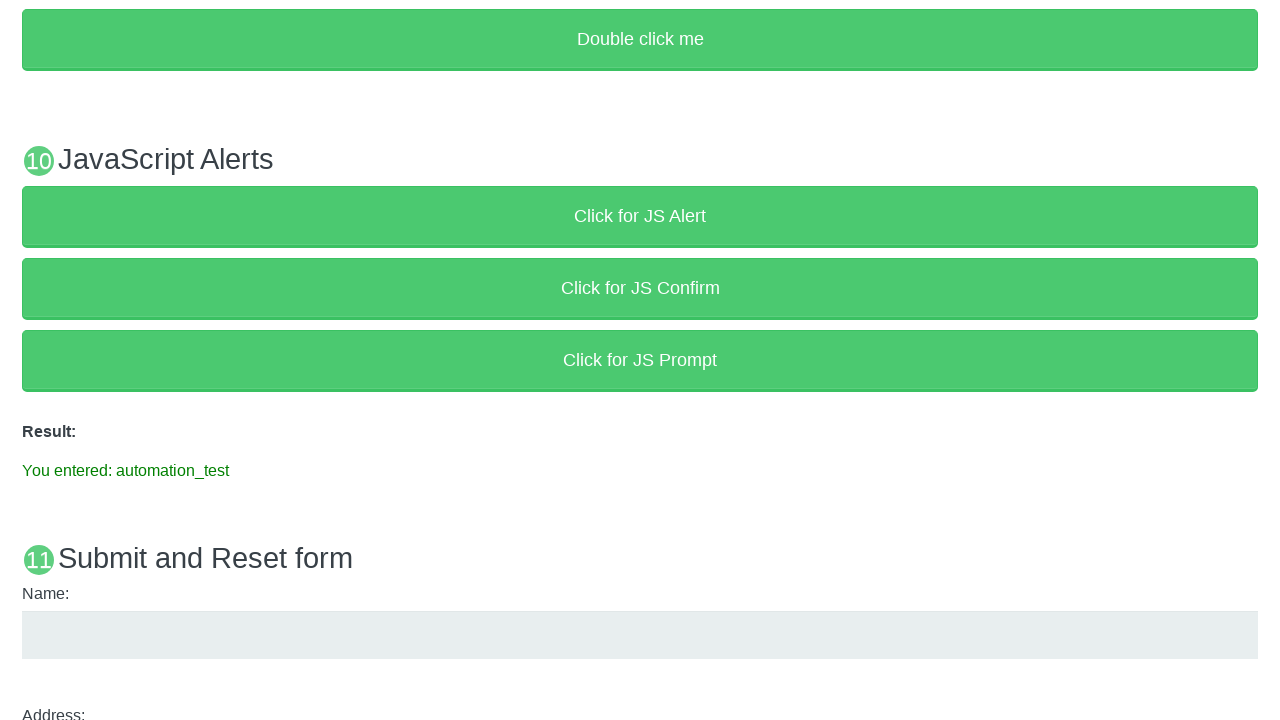